Tests that whitespace is trimmed from edited todo text

Starting URL: https://demo.playwright.dev/todomvc

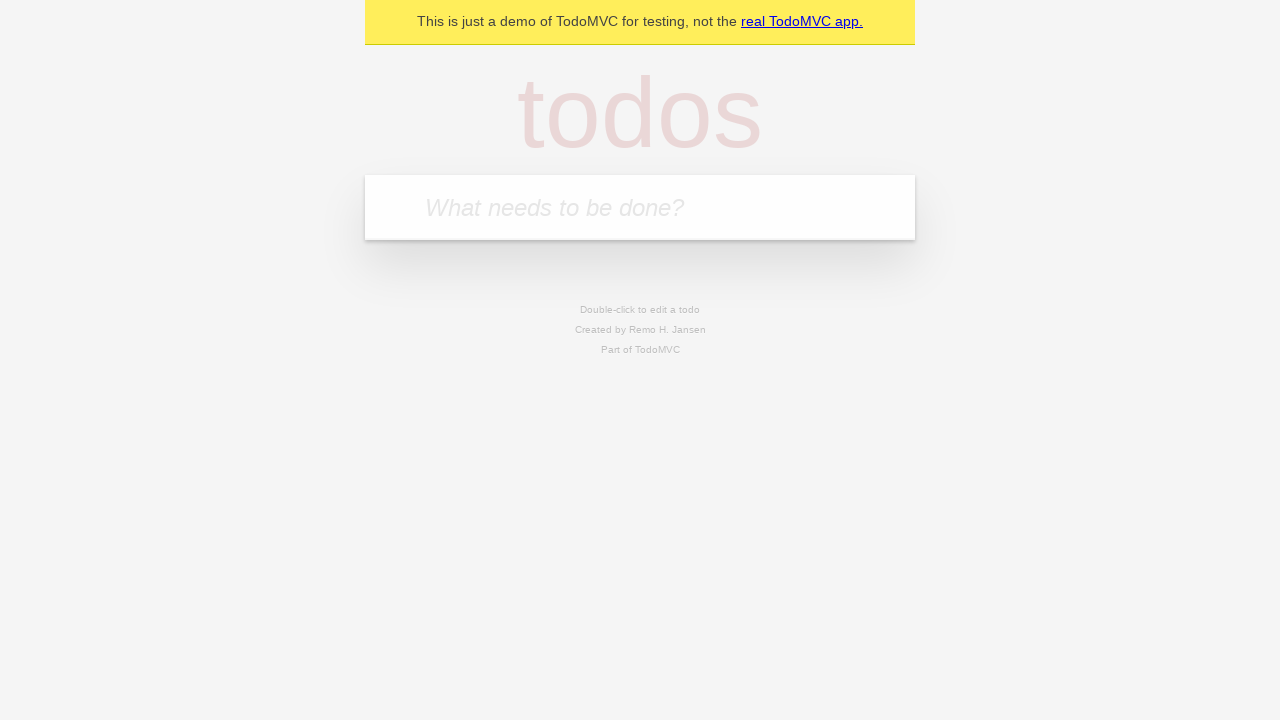

Filled todo input with 'buy some cheese' on internal:attr=[placeholder="What needs to be done?"i]
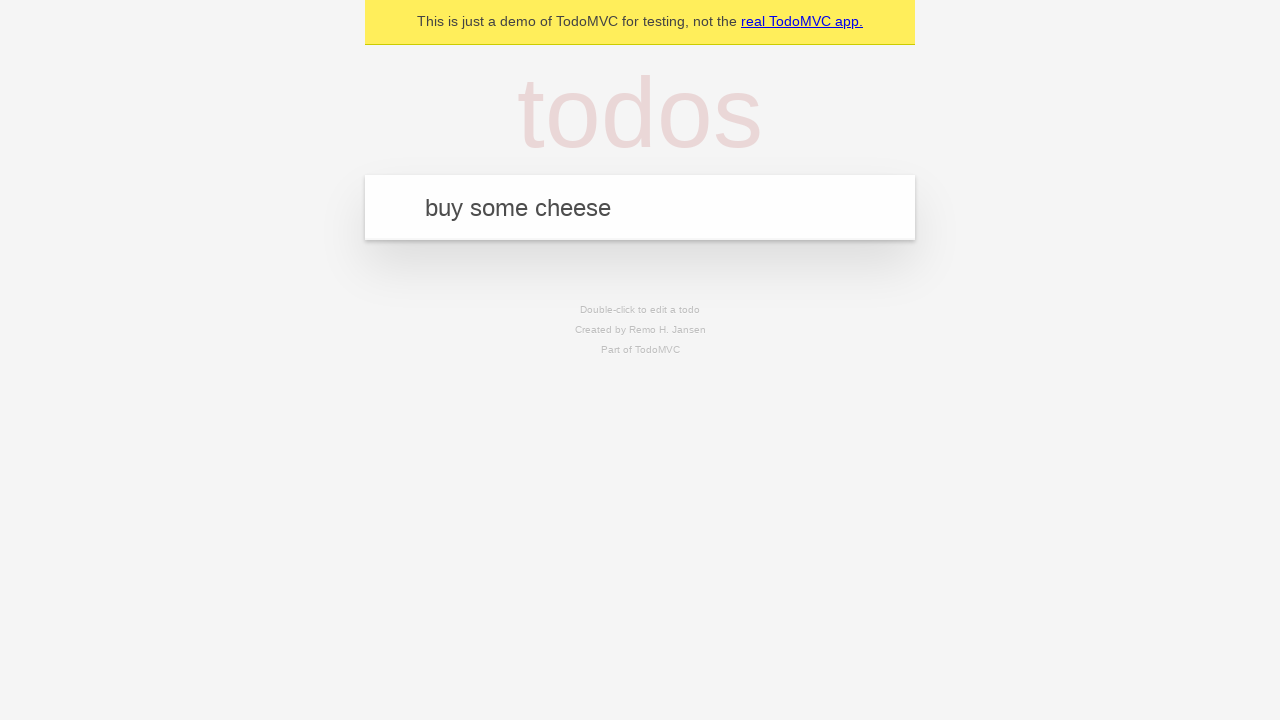

Pressed Enter to create first todo on internal:attr=[placeholder="What needs to be done?"i]
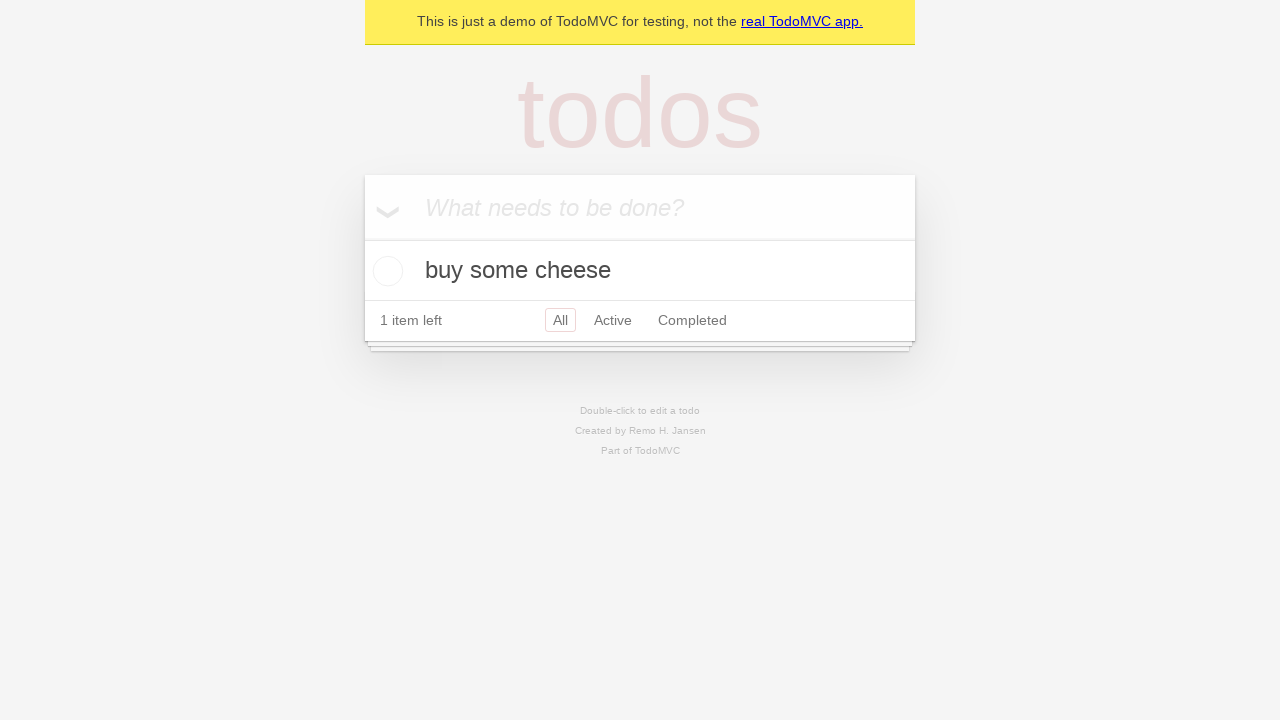

Filled todo input with 'feed the cat' on internal:attr=[placeholder="What needs to be done?"i]
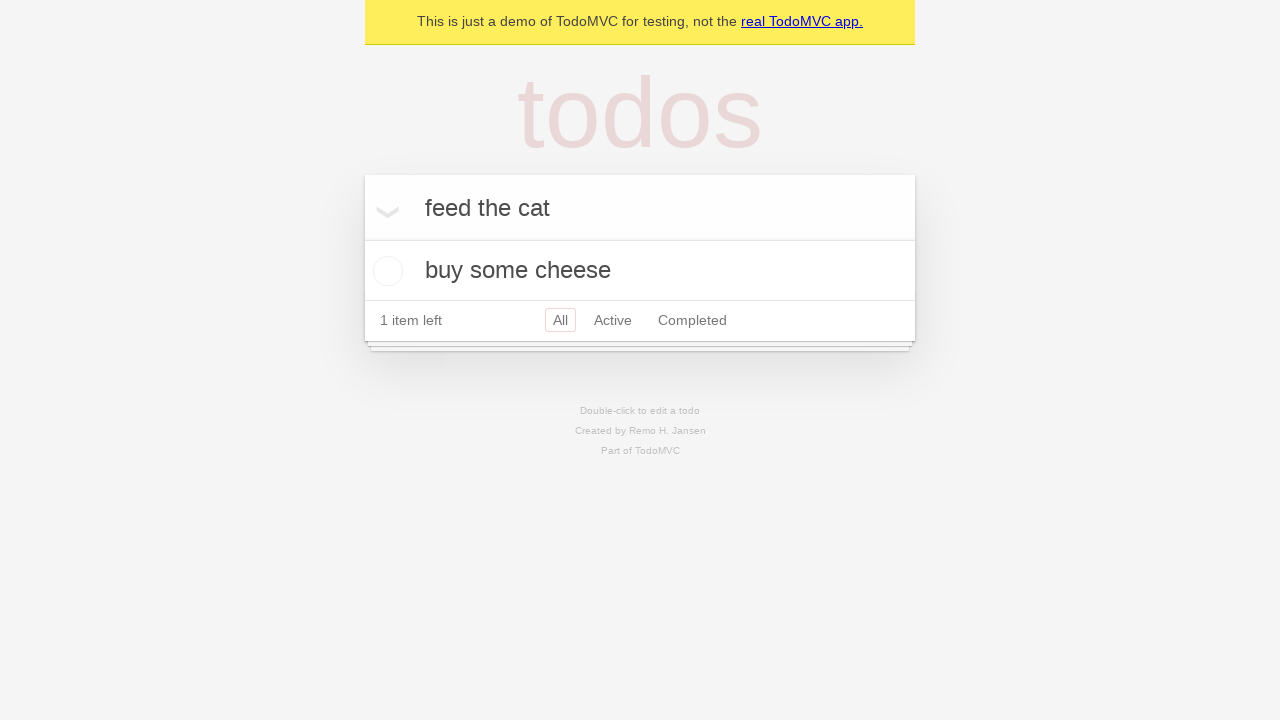

Pressed Enter to create second todo on internal:attr=[placeholder="What needs to be done?"i]
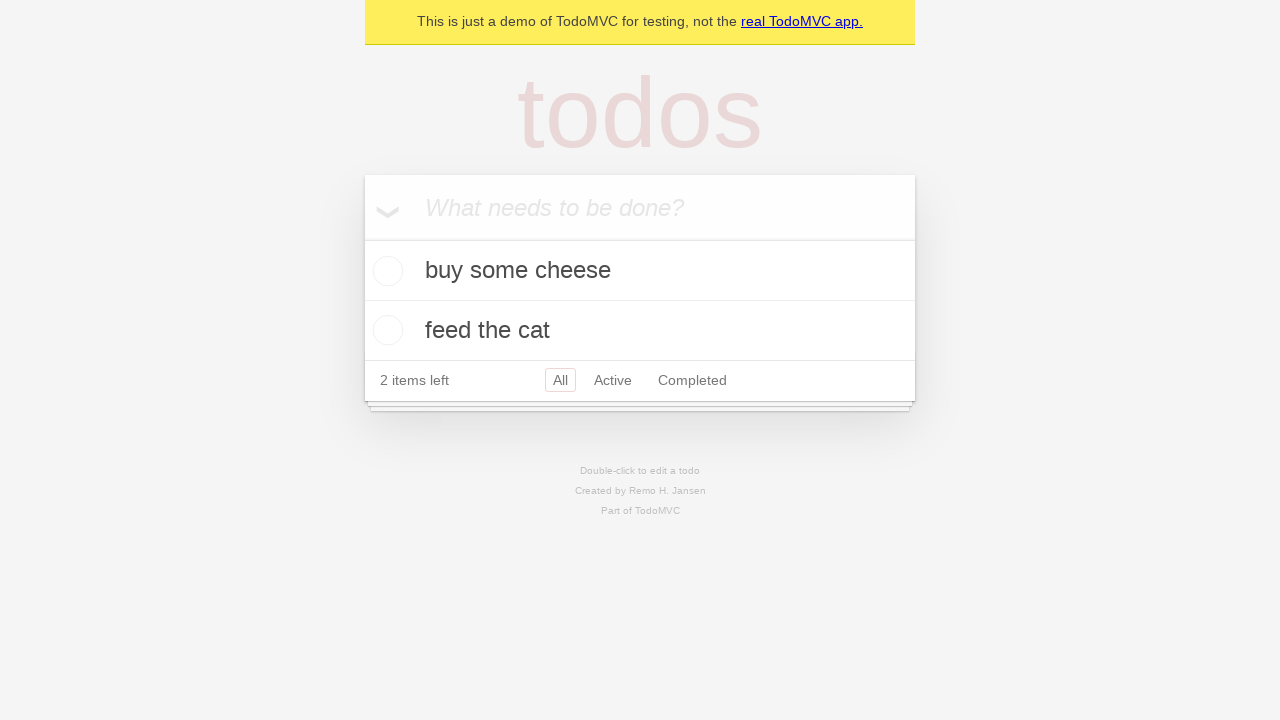

Filled todo input with 'book a doctors appointment' on internal:attr=[placeholder="What needs to be done?"i]
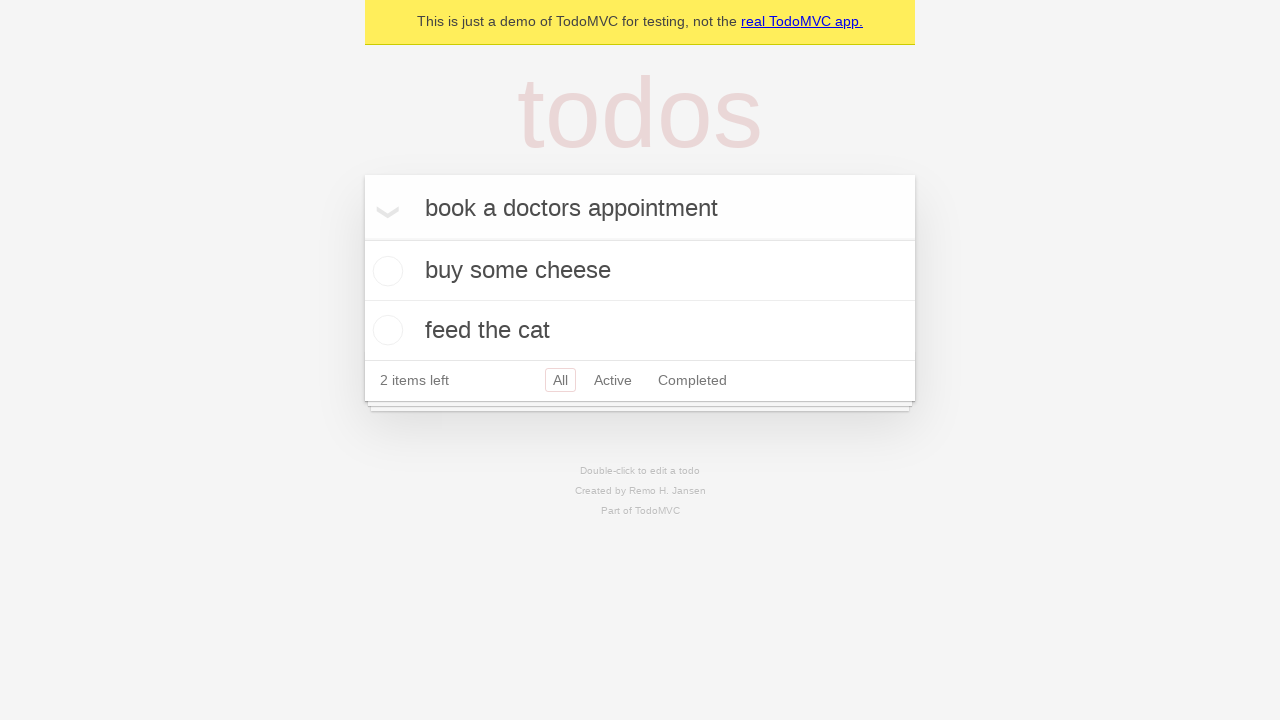

Pressed Enter to create third todo on internal:attr=[placeholder="What needs to be done?"i]
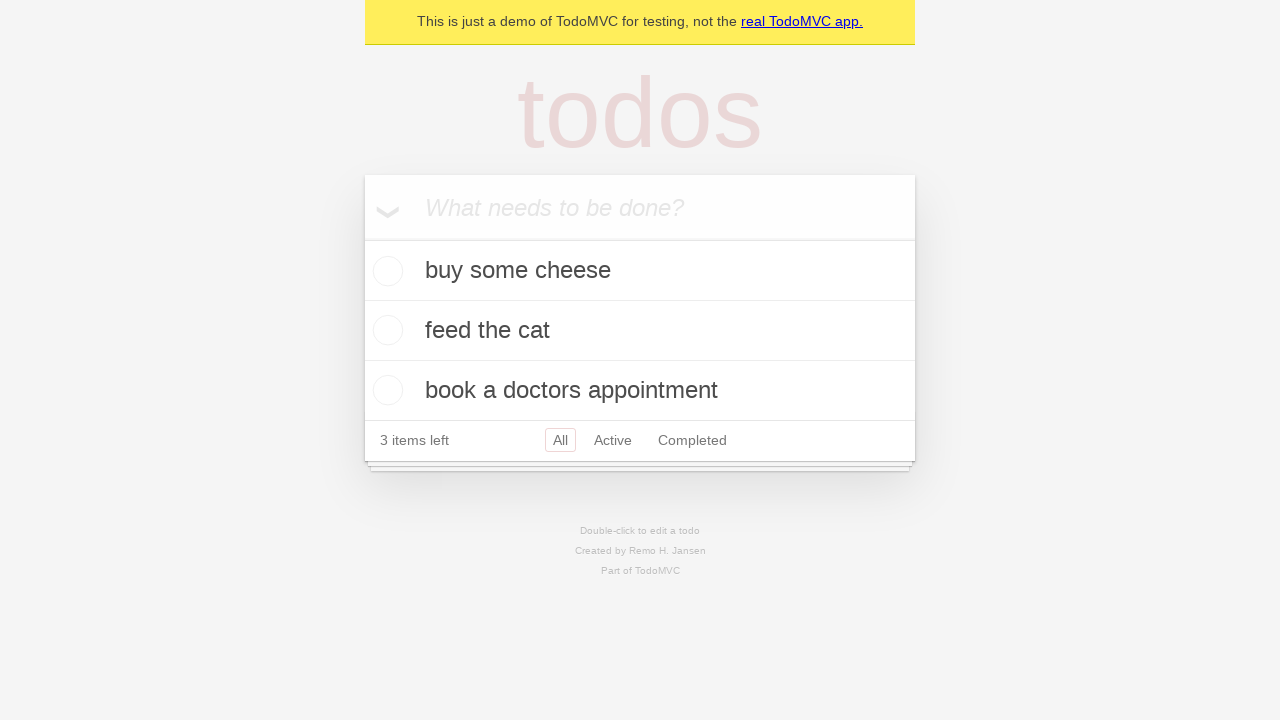

Double-clicked second todo item to enter edit mode at (640, 331) on internal:testid=[data-testid="todo-item"s] >> nth=1
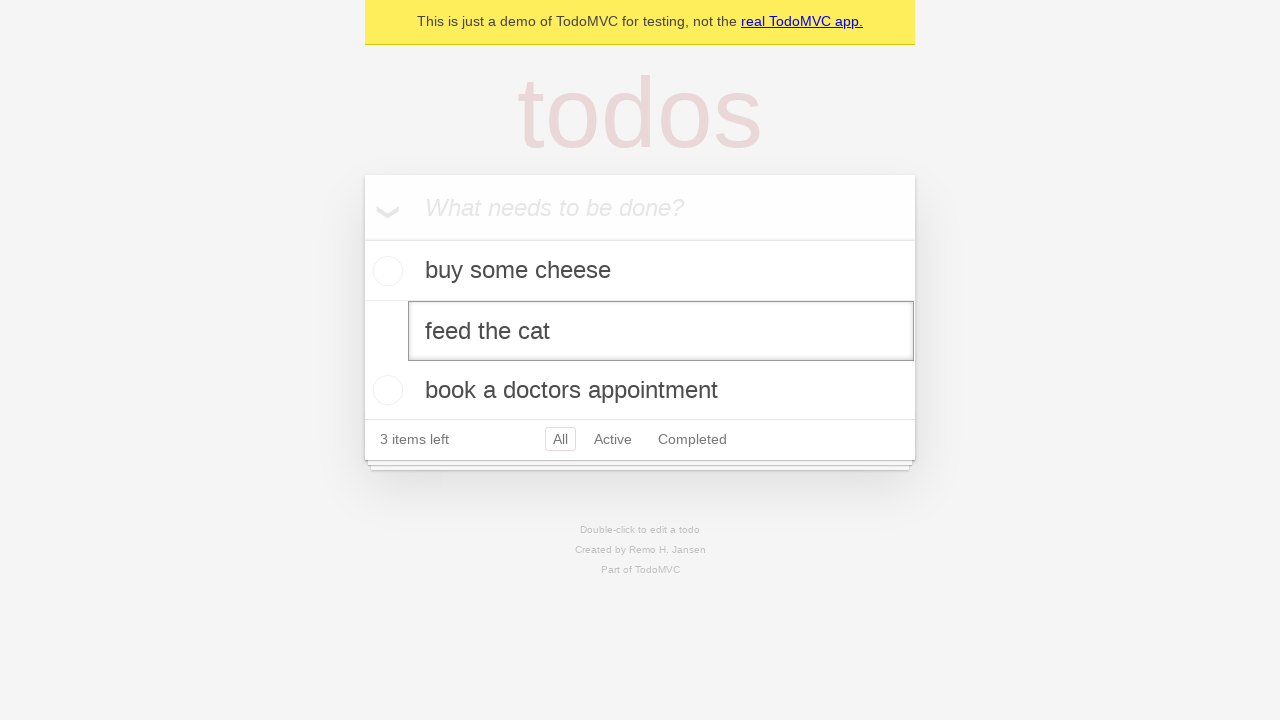

Filled edit field with '    buy some sausages    ' (with leading and trailing whitespace) on internal:testid=[data-testid="todo-item"s] >> nth=1 >> internal:role=textbox[nam
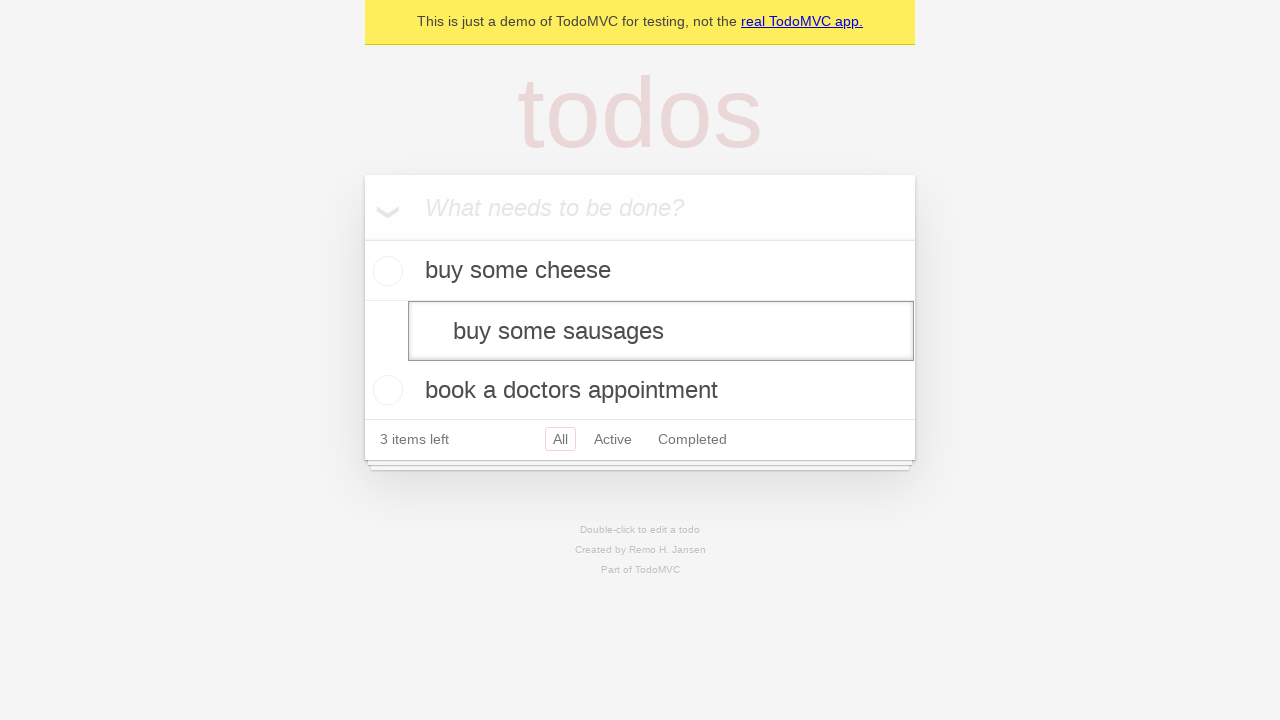

Pressed Enter to confirm edited todo text on internal:testid=[data-testid="todo-item"s] >> nth=1 >> internal:role=textbox[nam
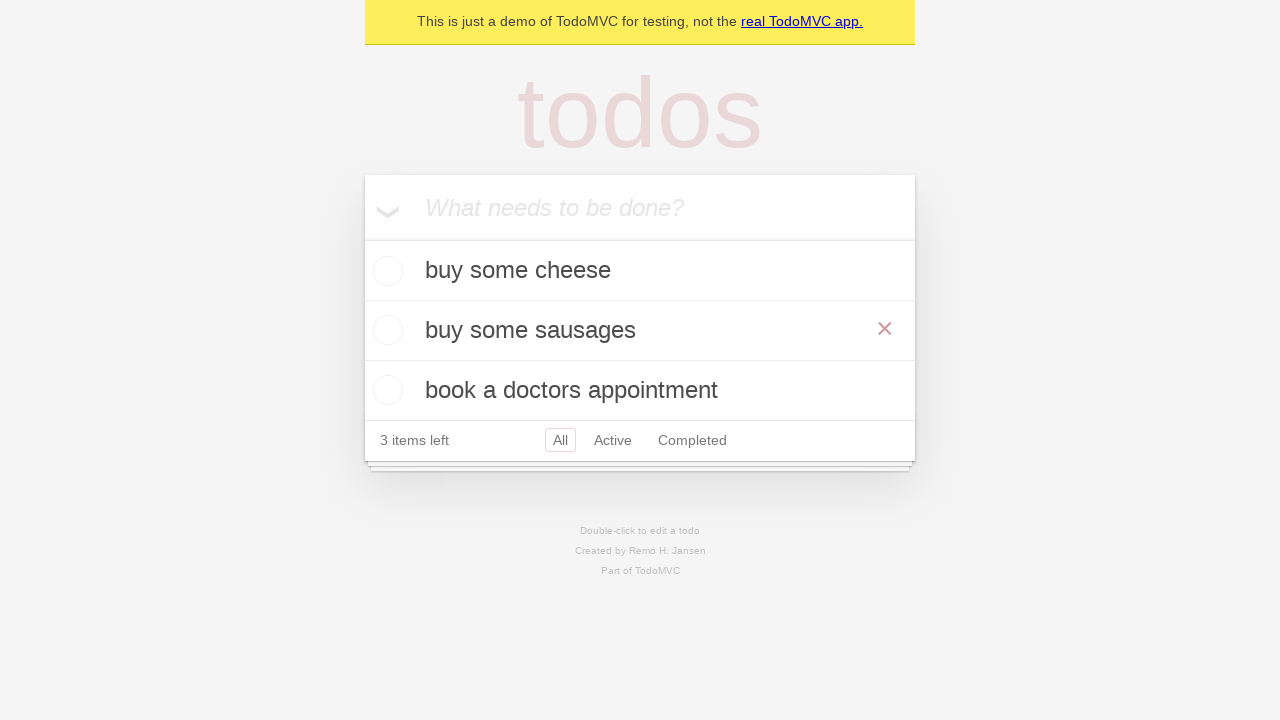

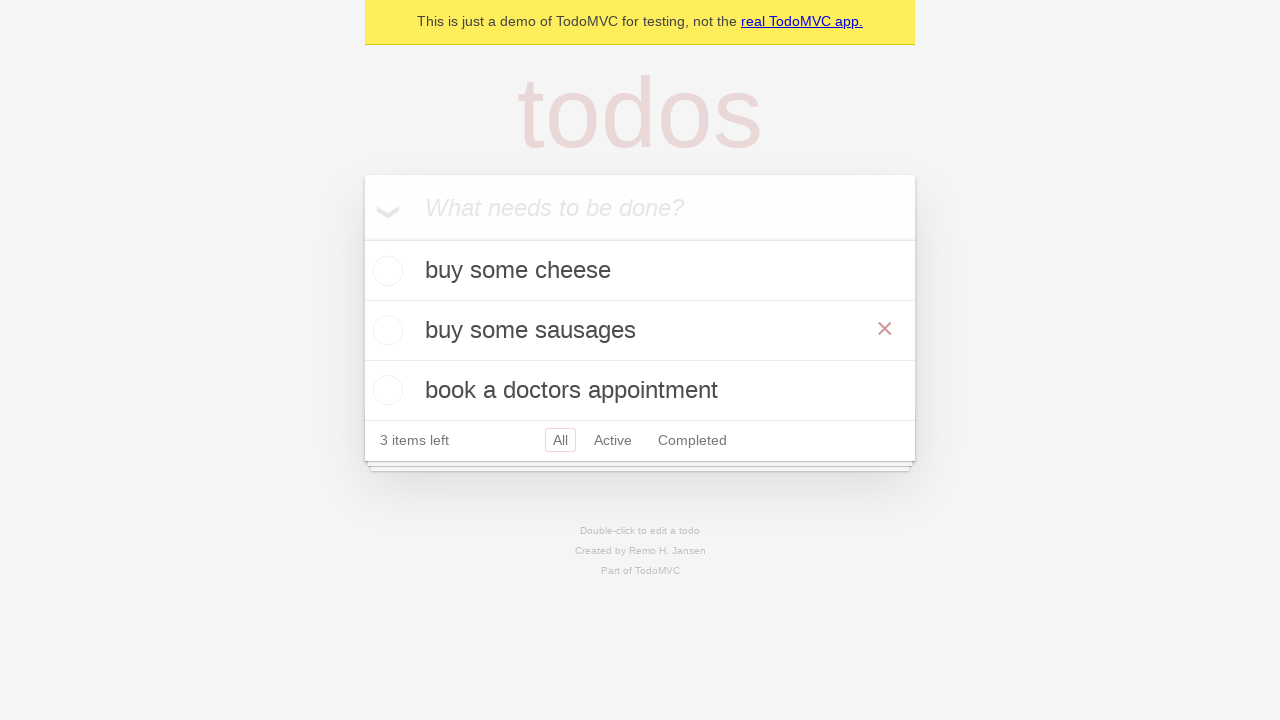